Tests drag and drop functionality on jQueryUI demo page by dragging an element and dropping it onto a target drop zone within an iframe

Starting URL: https://jqueryui.com/droppable/

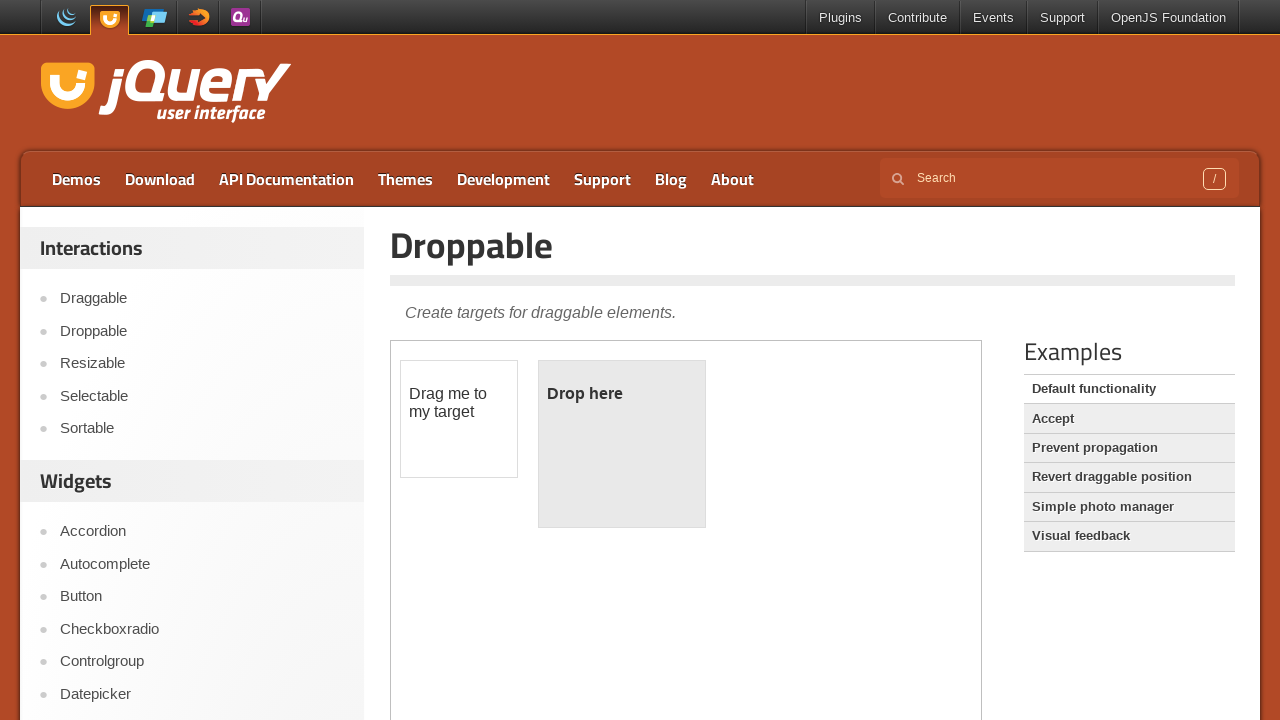

Located the demo iframe containing drag and drop elements
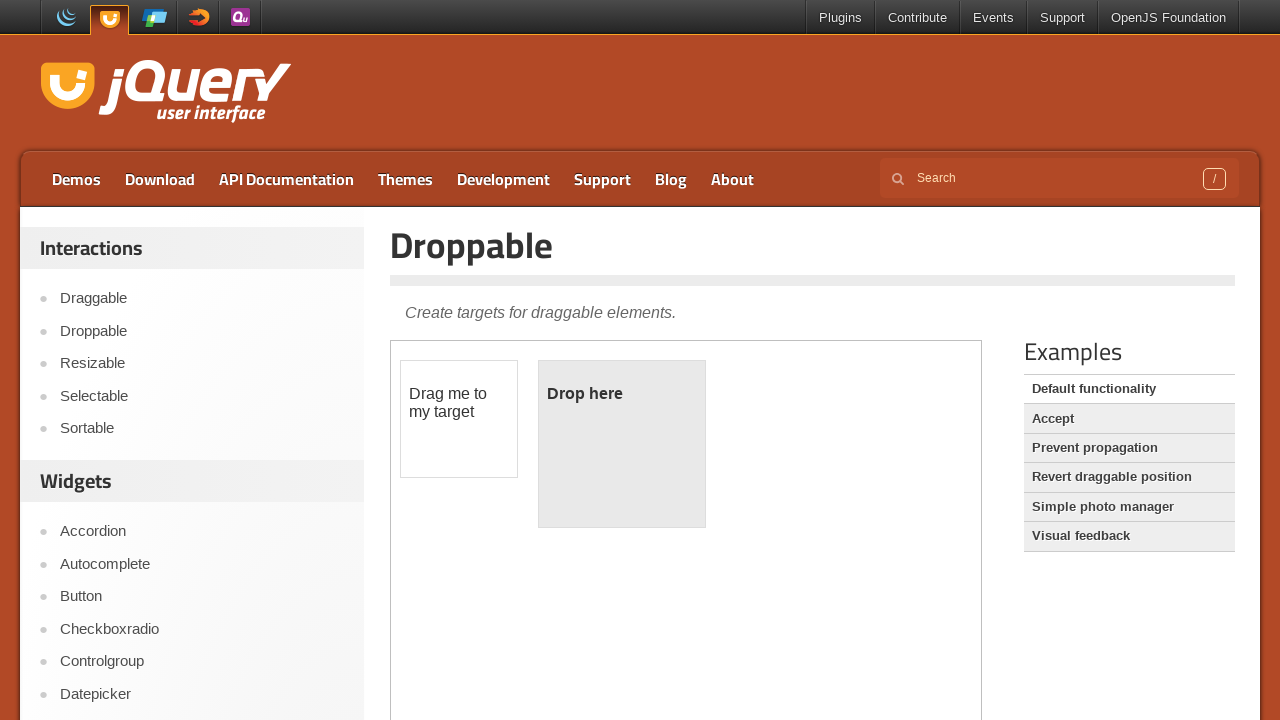

Located the draggable source element
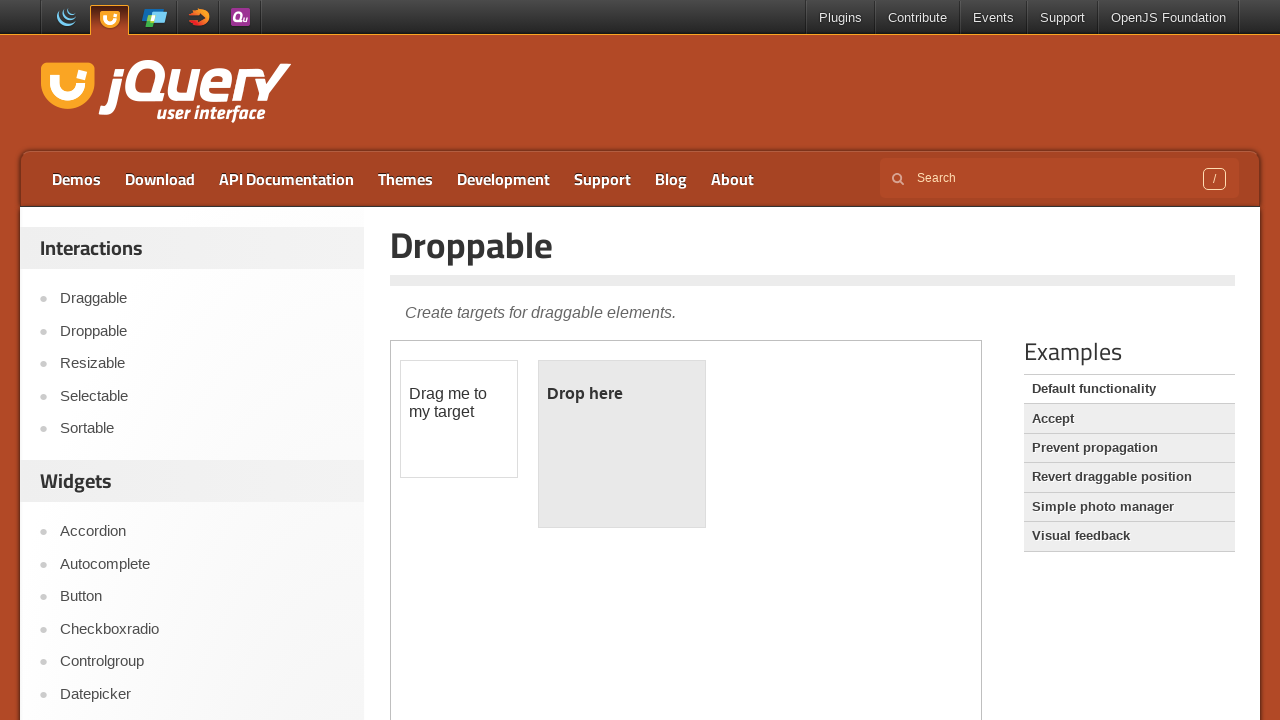

Located the droppable destination element
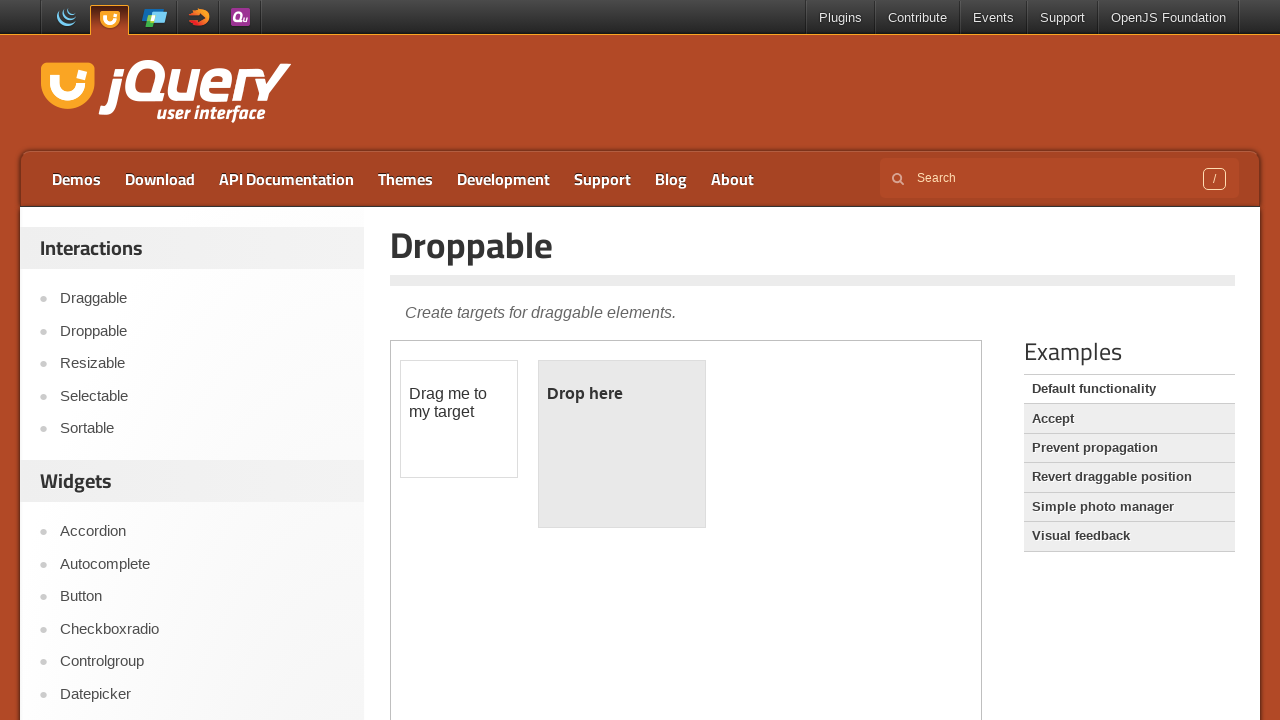

Dragged element to drop zone and completed drag and drop operation at (622, 444)
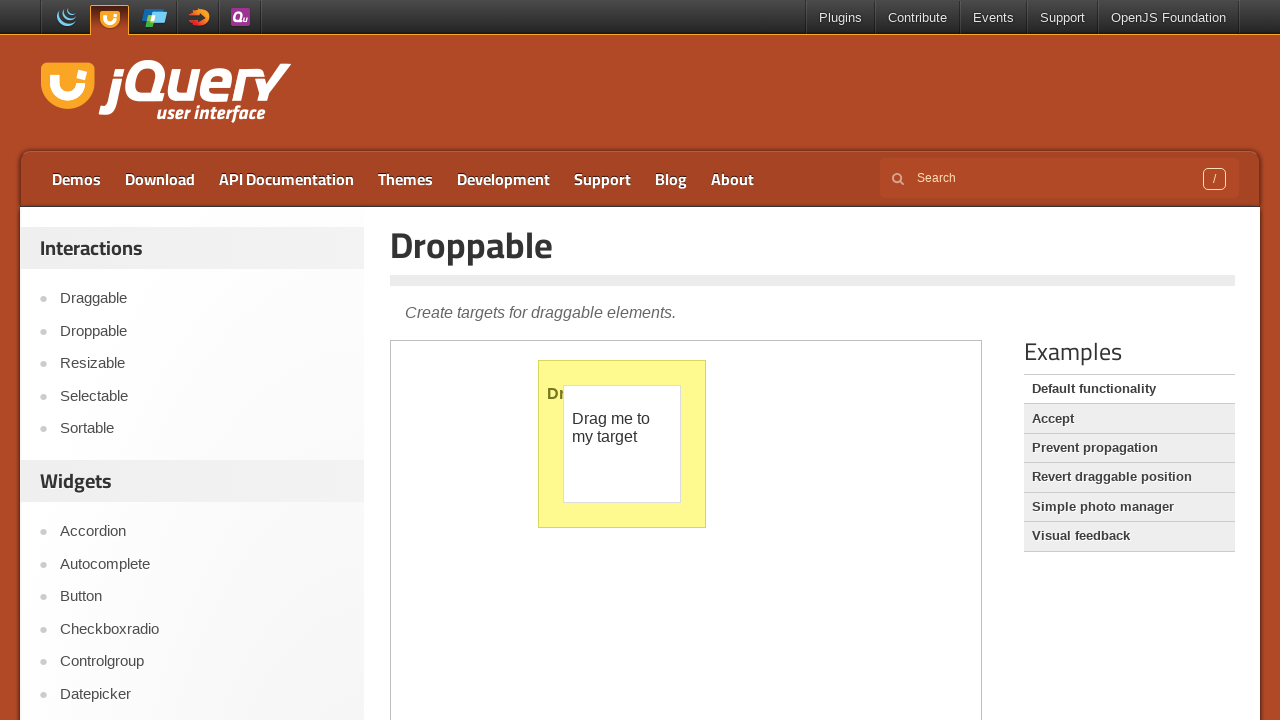

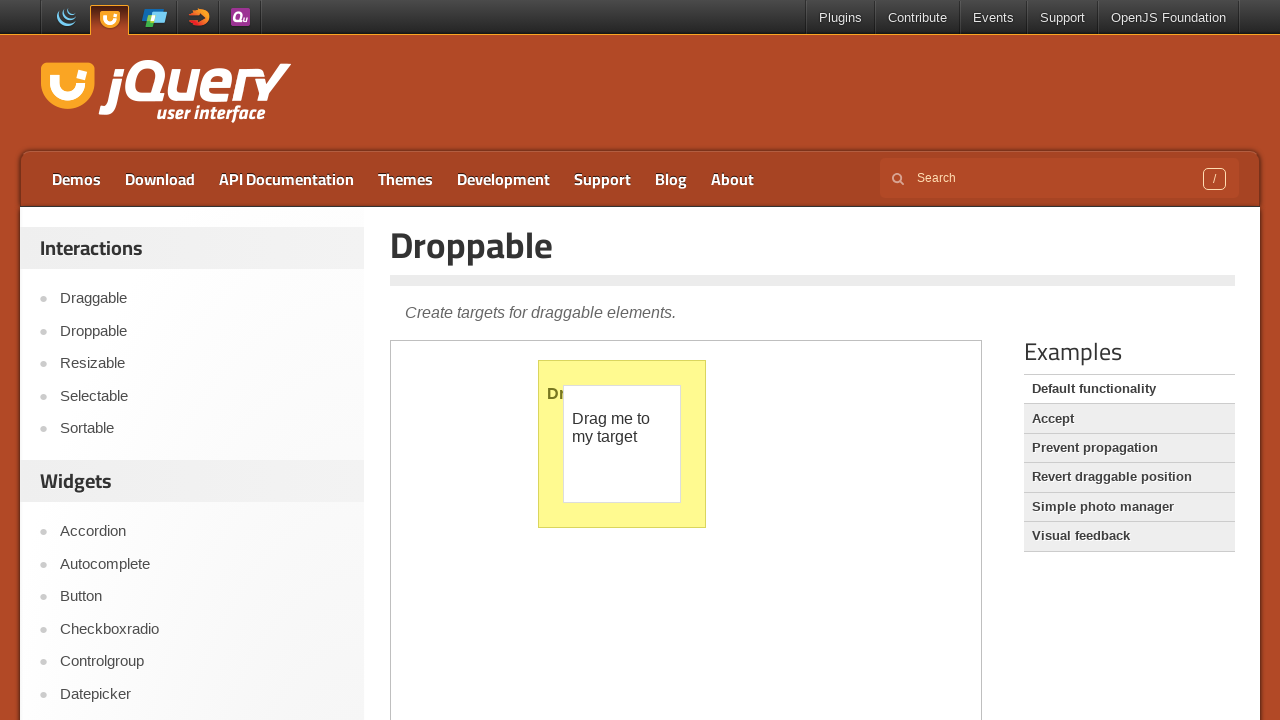